Tests JavaScript alert handling by clicking a button that triggers an alert, accepting it, and verifying the result message

Starting URL: https://the-internet.herokuapp.com/javascript_alerts

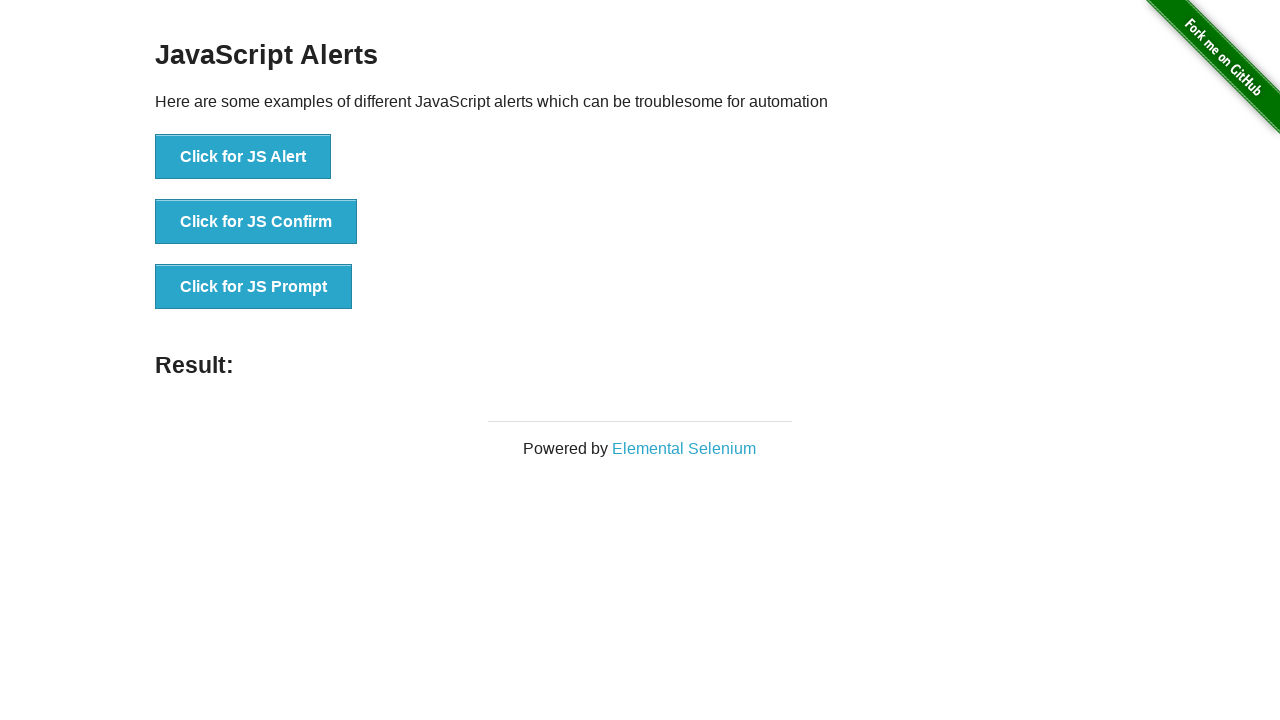

Clicked button to trigger JavaScript alert at (243, 157) on xpath=//button[@onclick='jsAlert()']
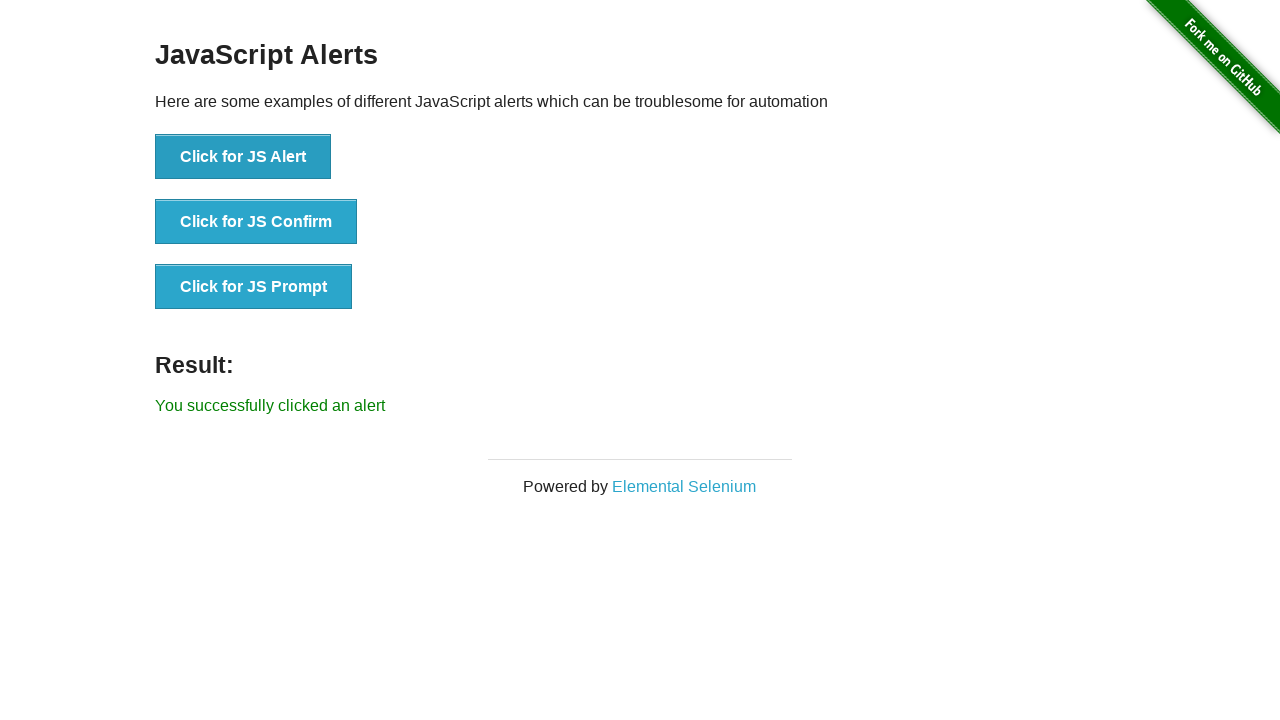

Set up dialog handler to accept alerts
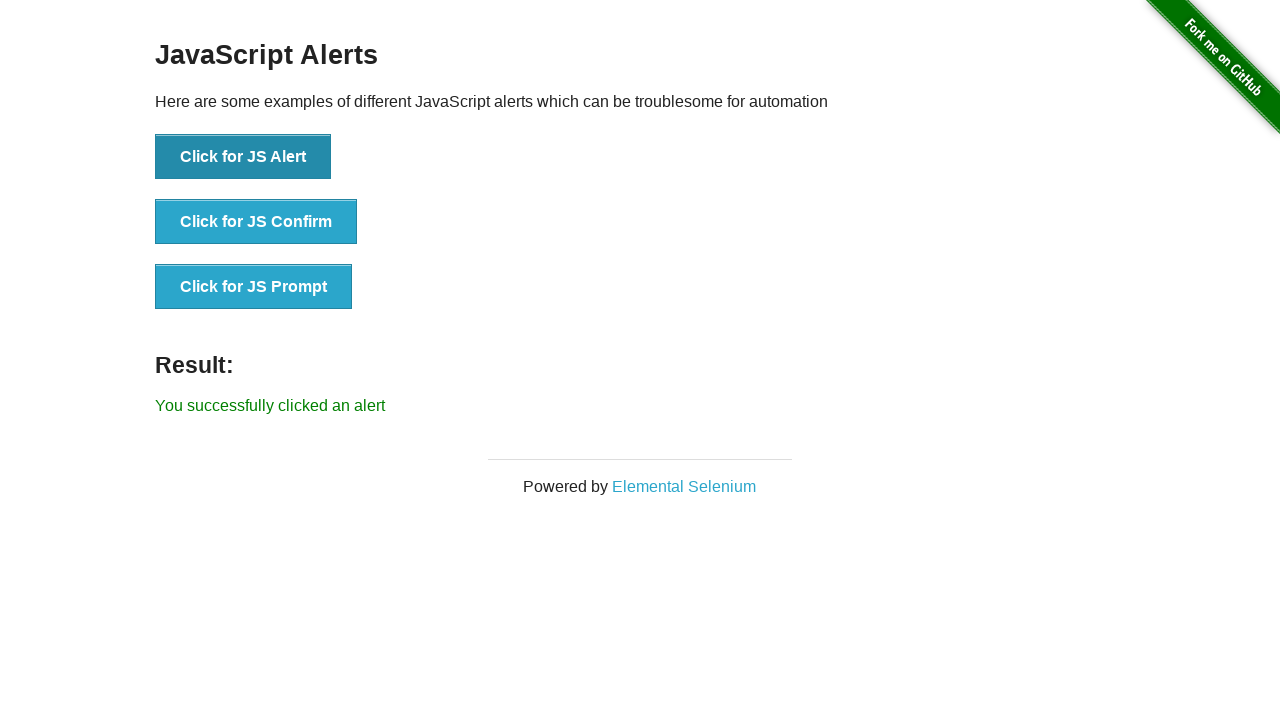

Clicked button to trigger alert and accepted it at (243, 157) on xpath=//button[@onclick='jsAlert()']
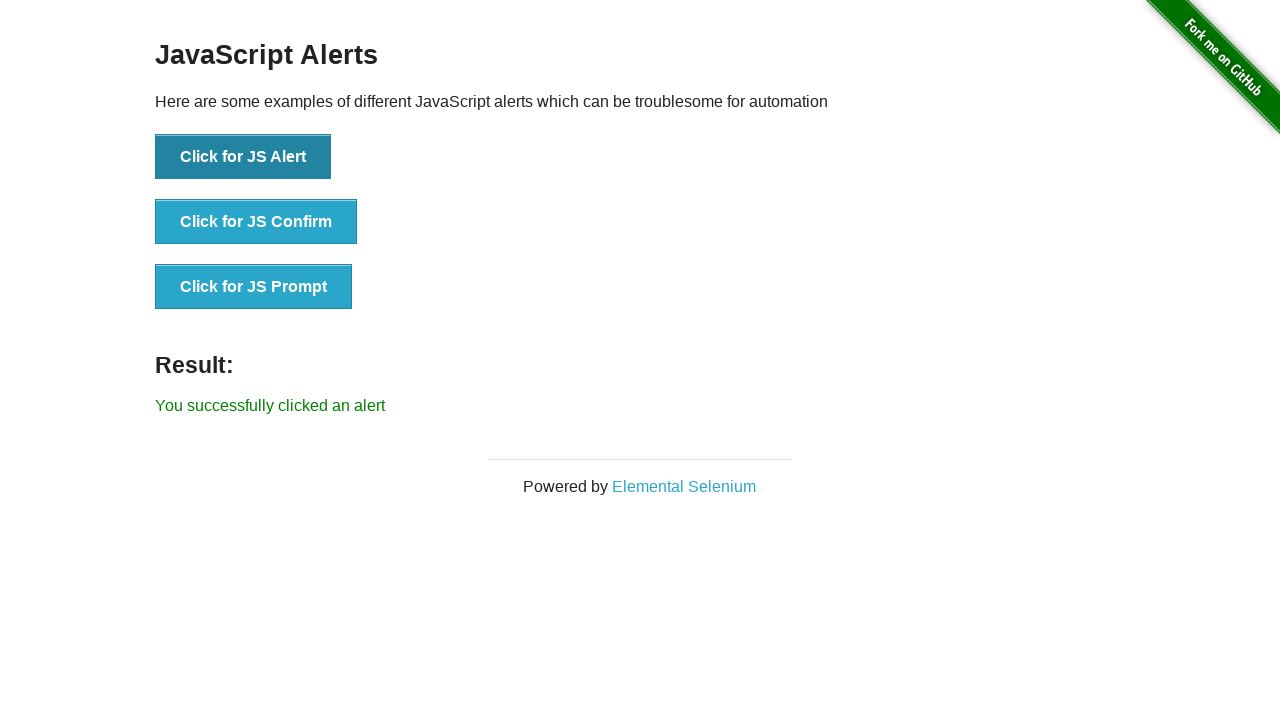

Located result message element
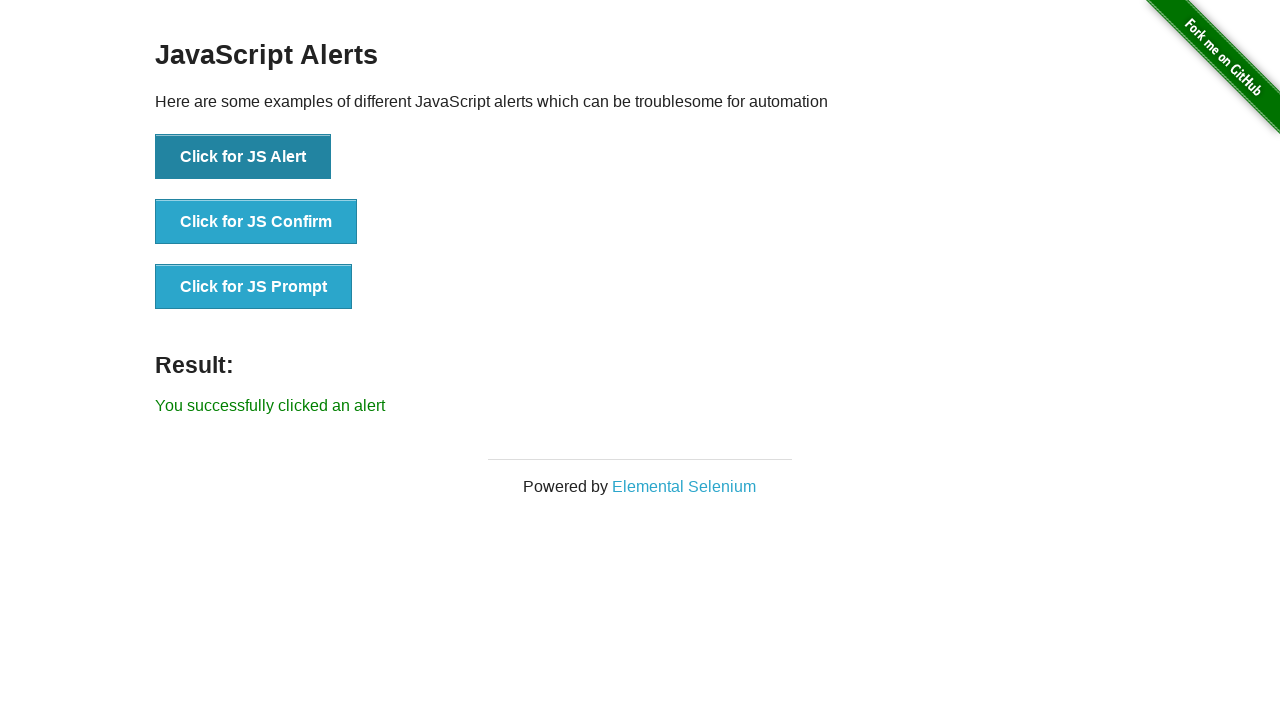

Result message appeared and is visible
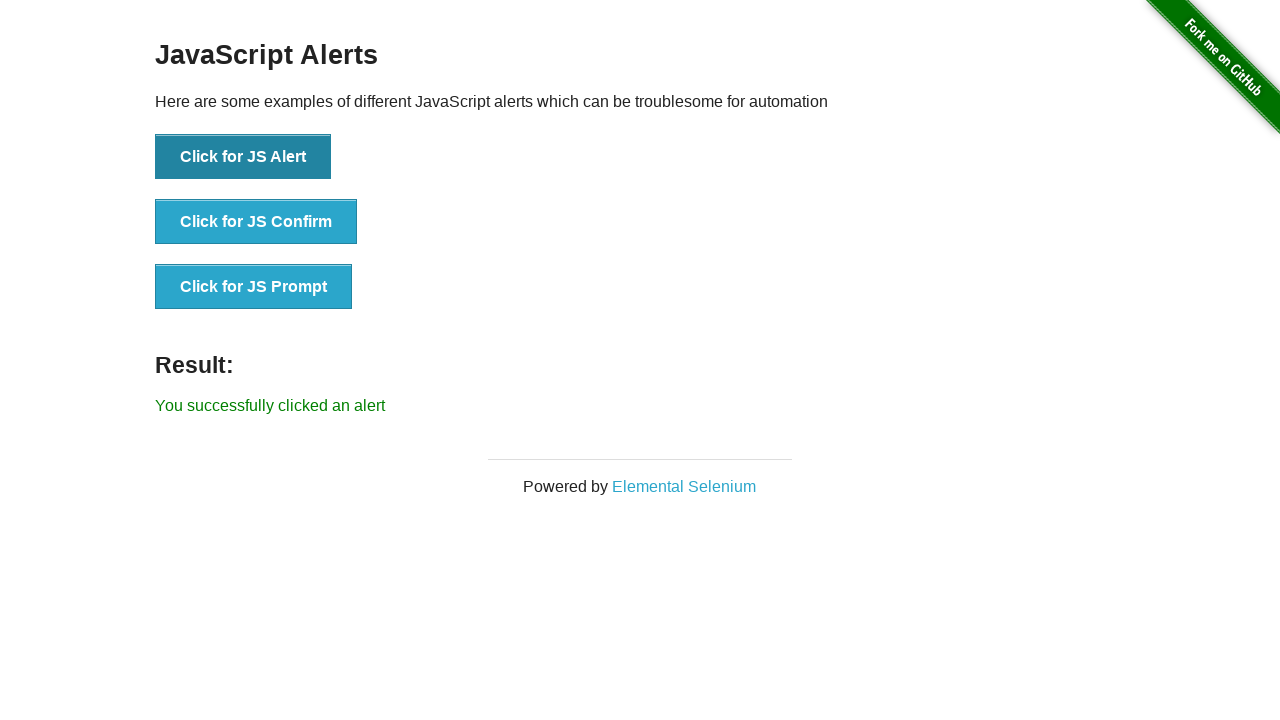

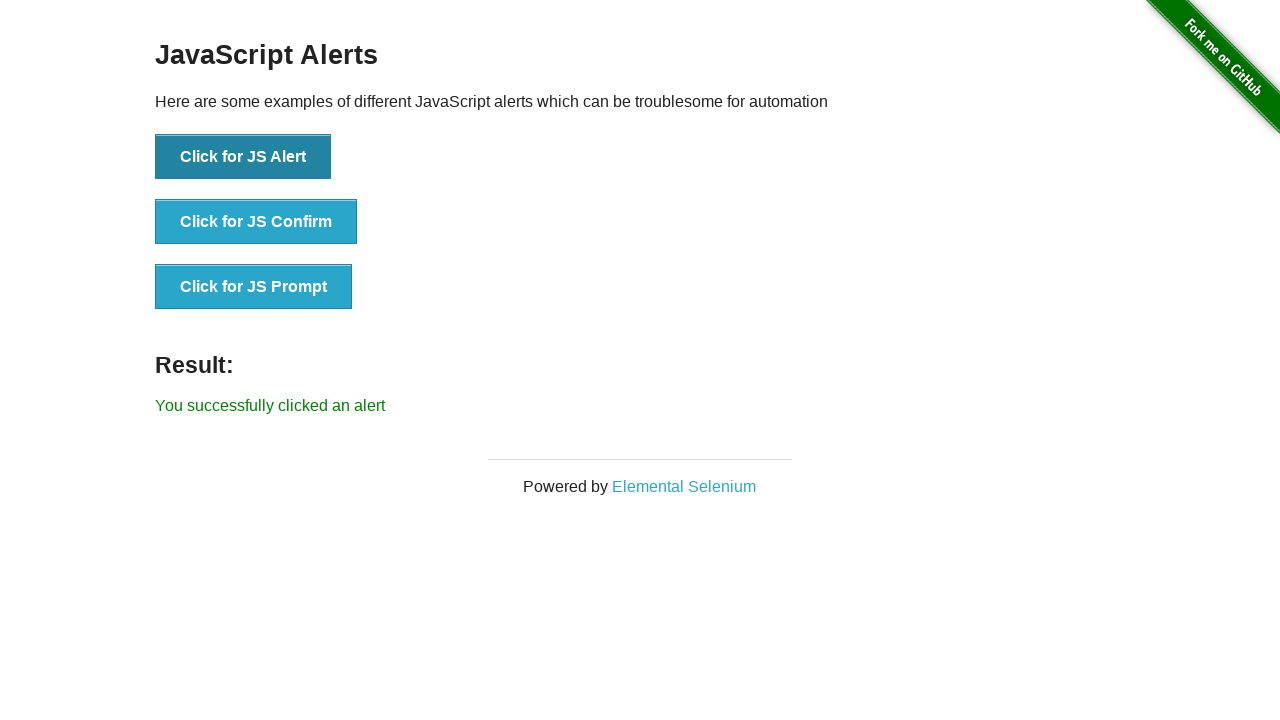